Tests the Input Form Submit functionality by filling out all form fields including name, email, password, company, website, country dropdown, city, addresses, state, and zip code, then submitting and verifying the success message.

Starting URL: https://www.lambdatest.com/selenium-playground

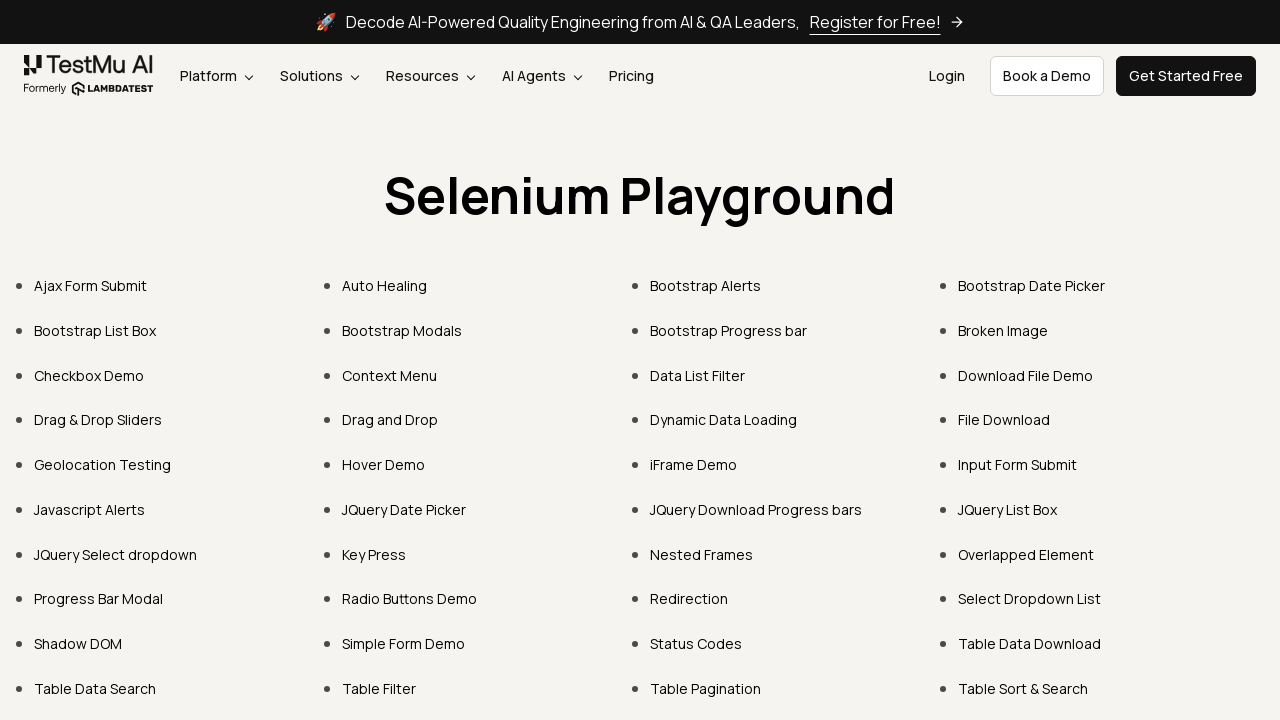

Clicked on Input Form Submit link at (1018, 464) on text=Input Form Submit
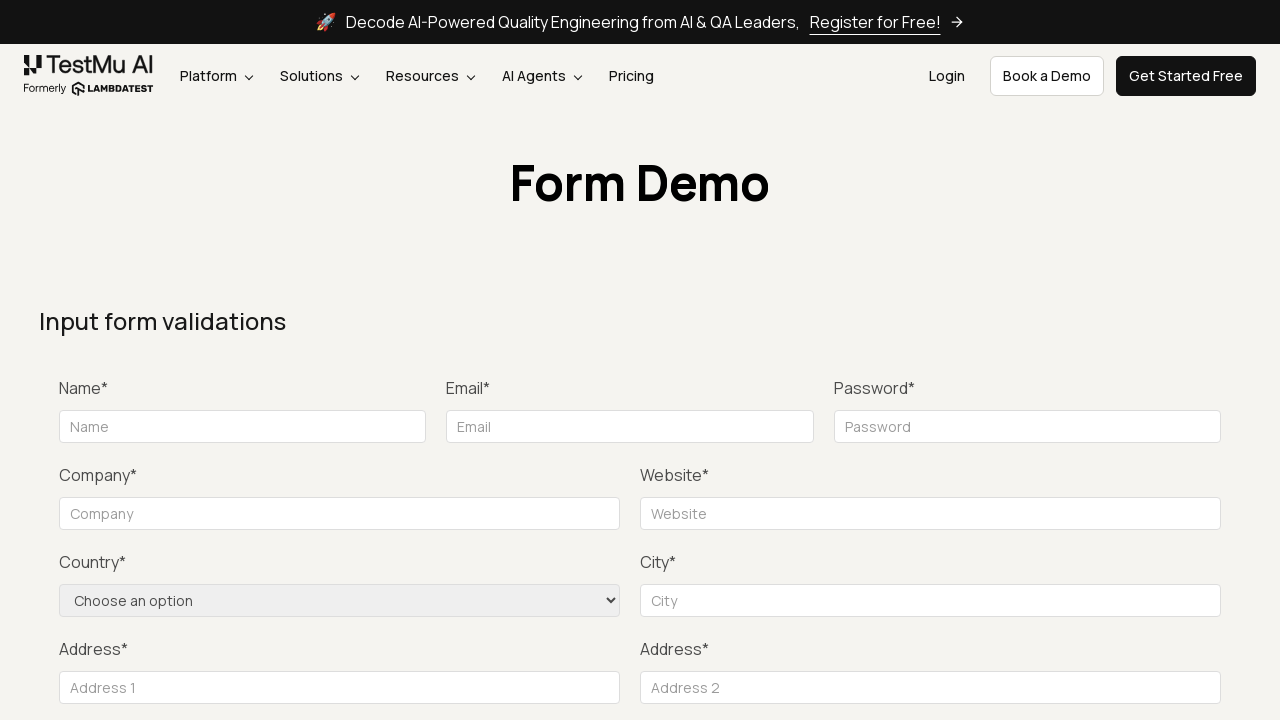

Clicked Submit button to trigger validation at (1131, 360) on button:has-text('Submit')
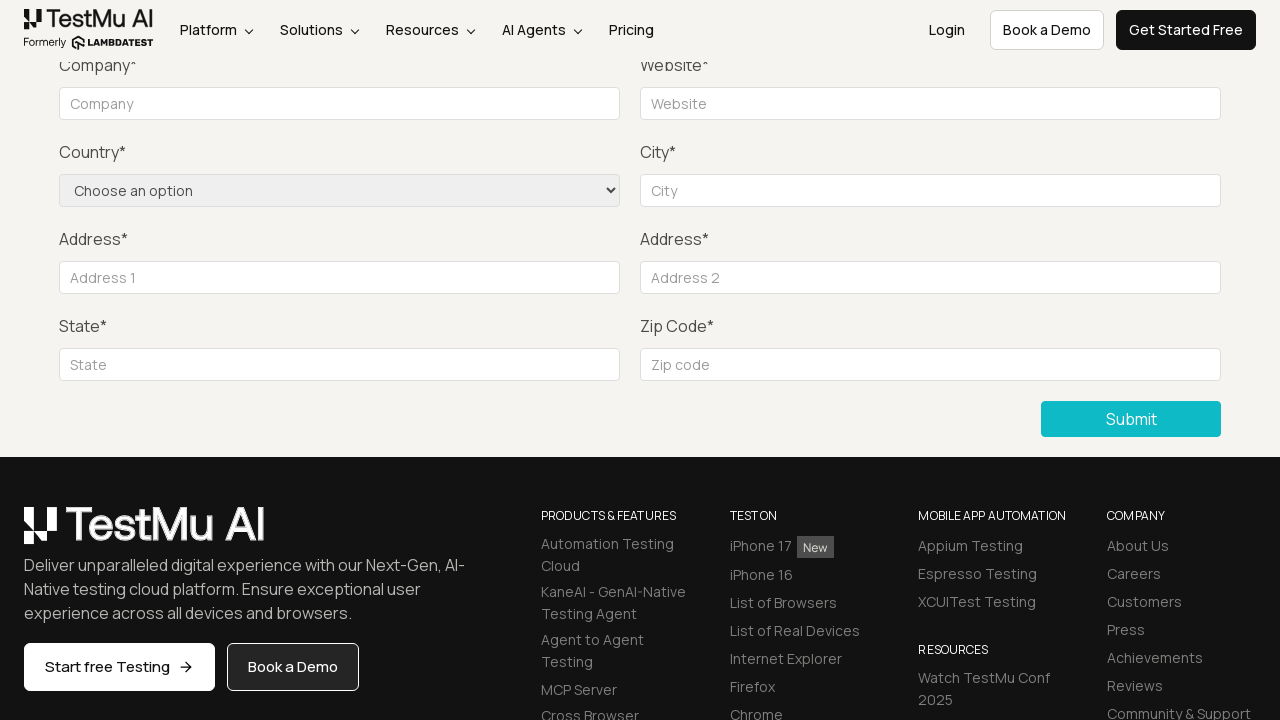

Filled name field with 'kanaka' on #name
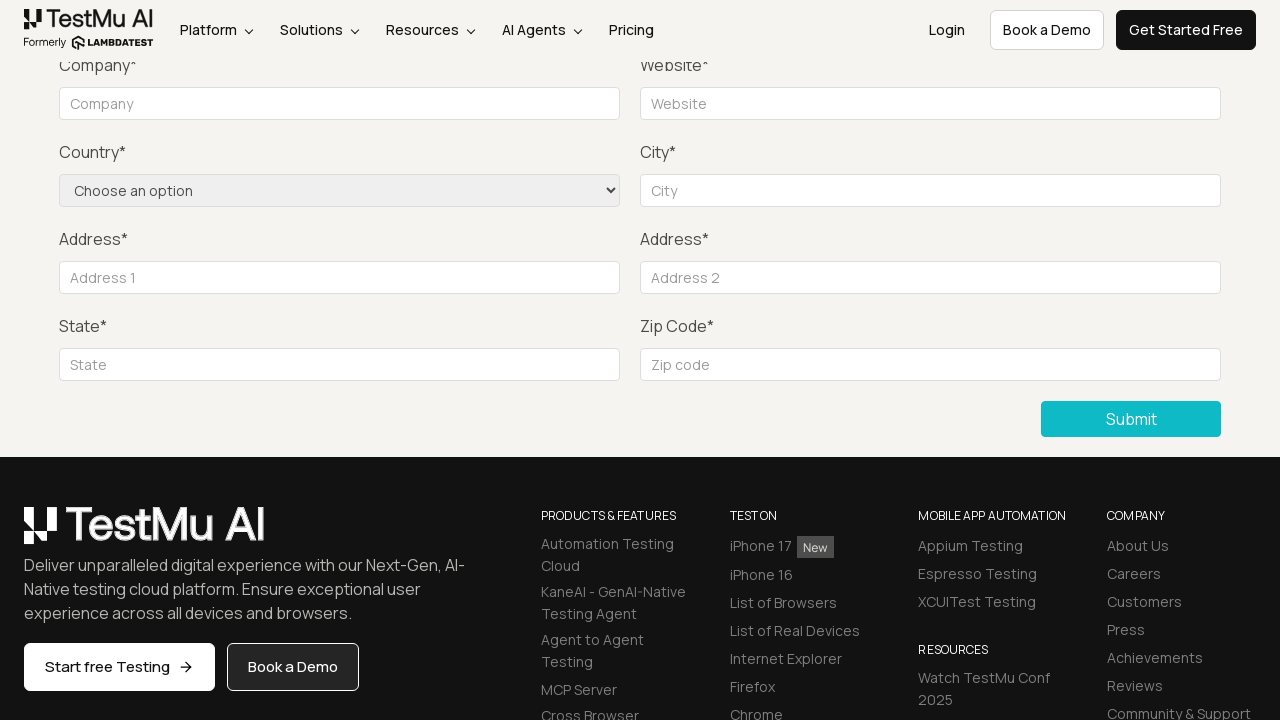

Filled email field with 'kanaka@gmail.com' on #inputEmail4
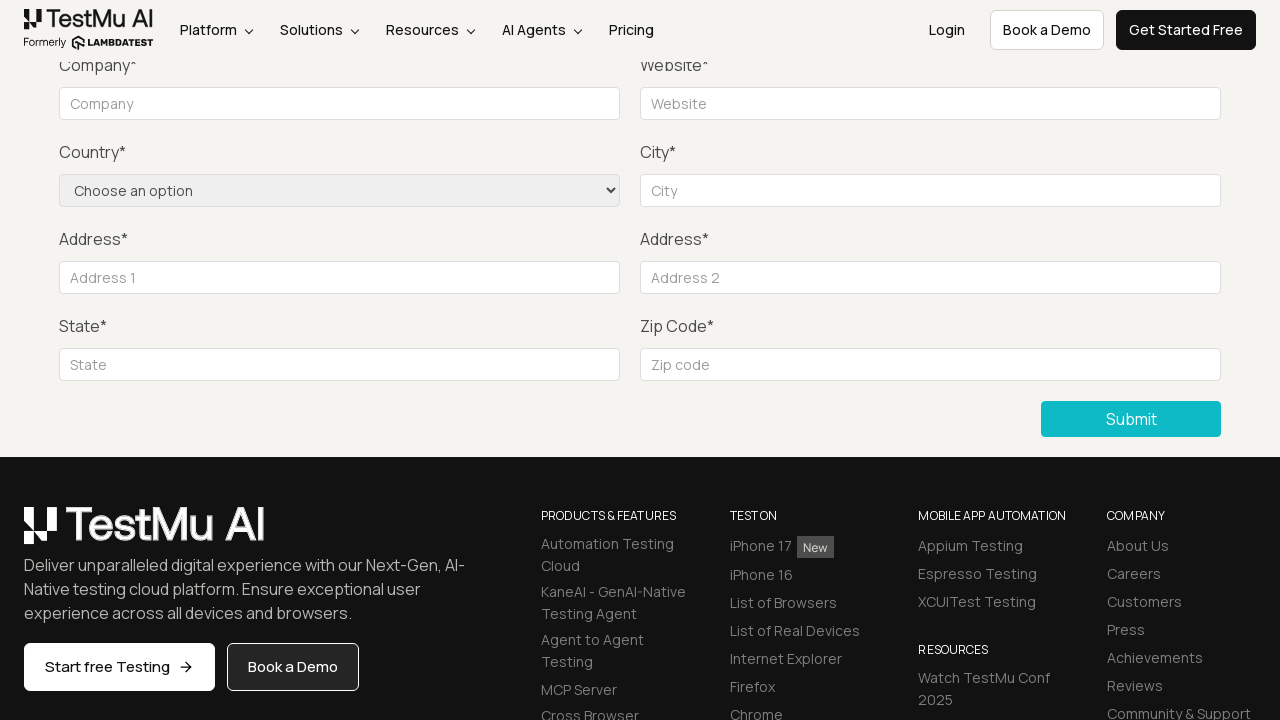

Filled password field with 'kanaka' on #inputPassword4
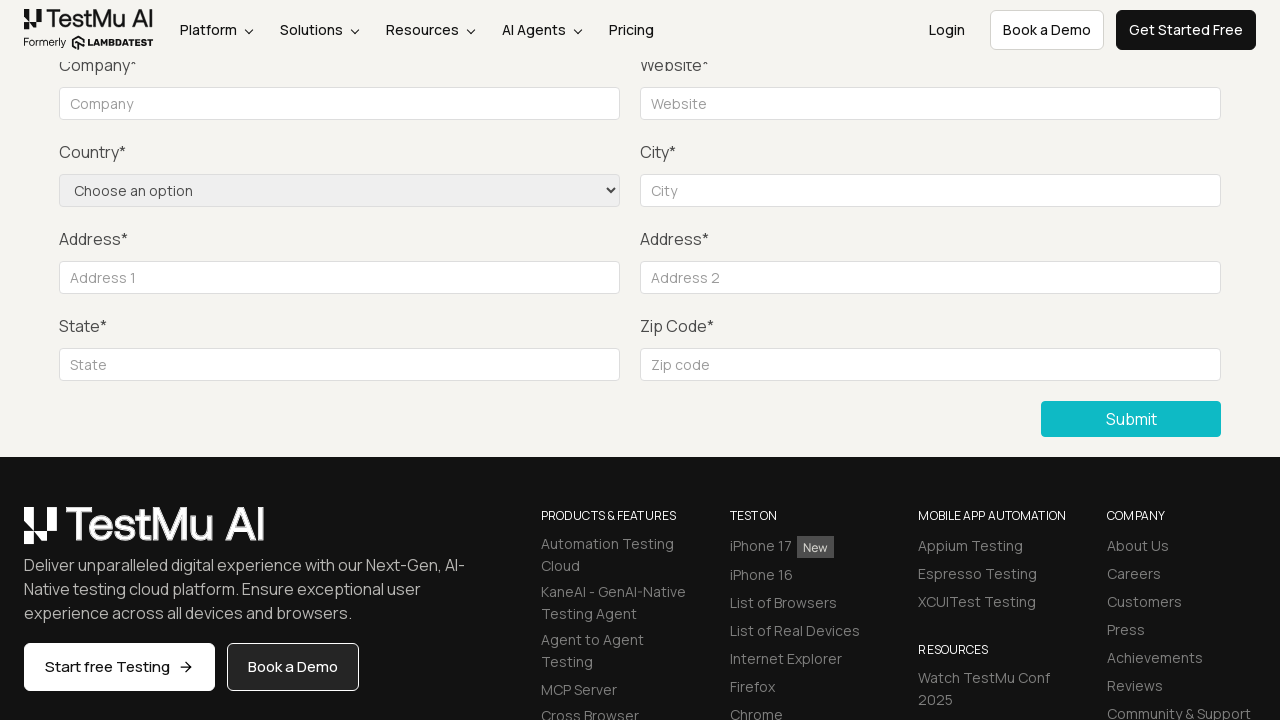

Filled company field with 'kanaka' on input[name='company']
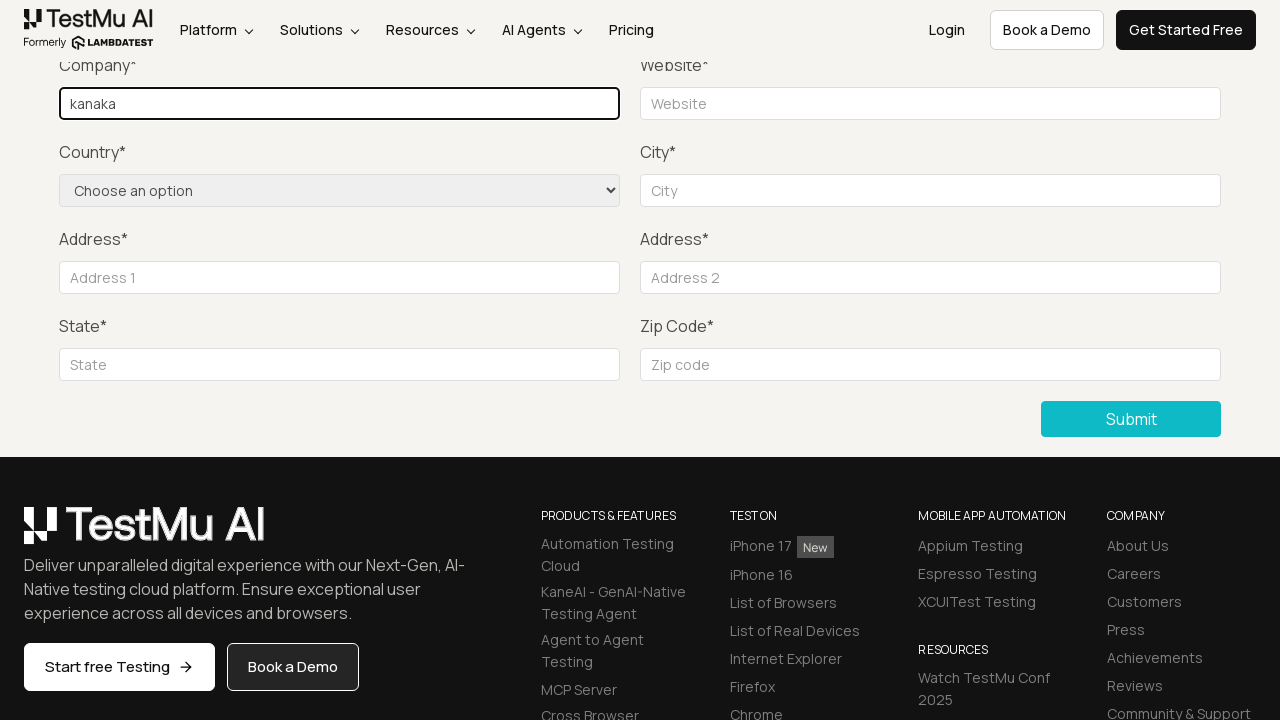

Filled website field with 'kanaka' on #websitename
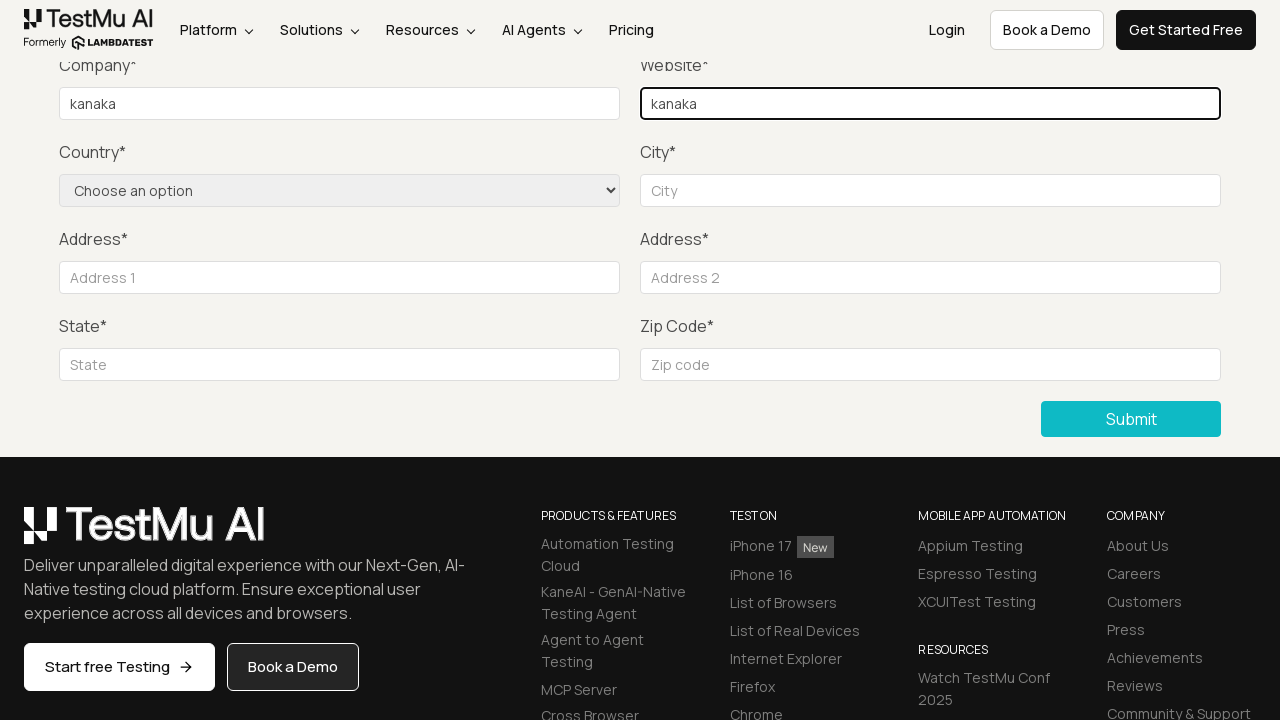

Selected 'United States' from country dropdown on select[name='country']
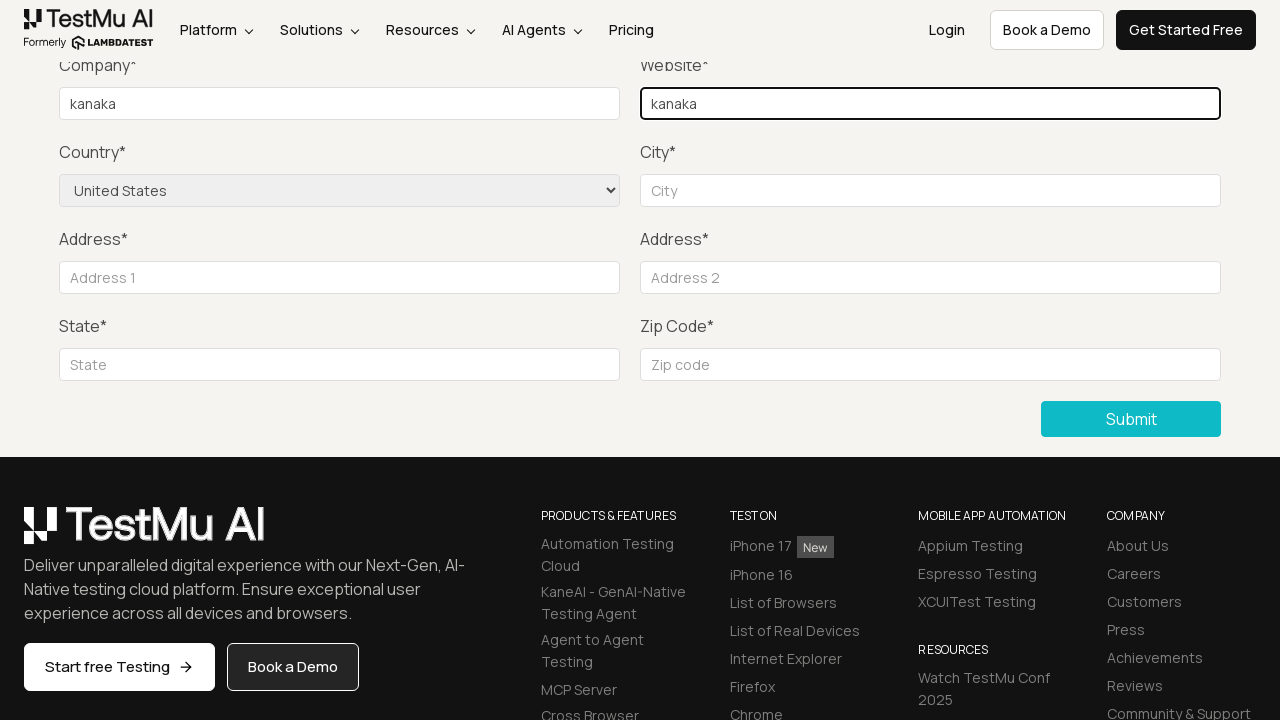

Filled city field with 'benton' on #inputCity
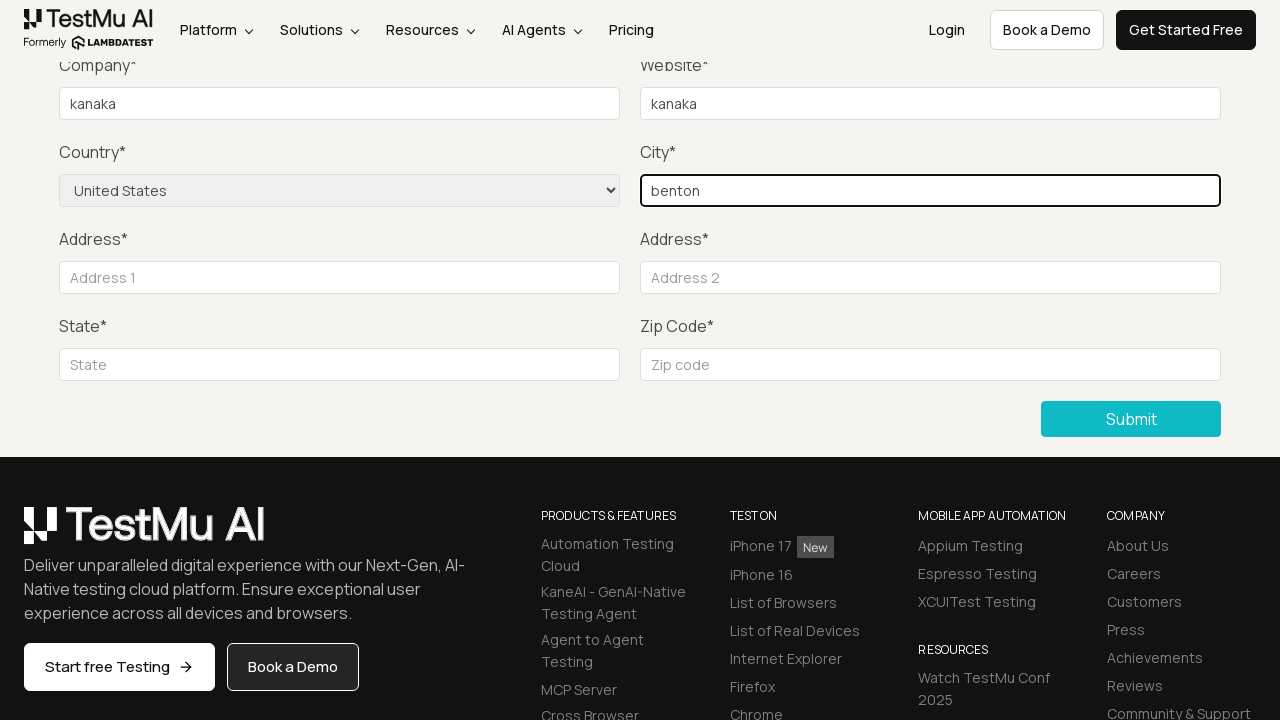

Filled address 1 field with 'address1' on #inputAddress1
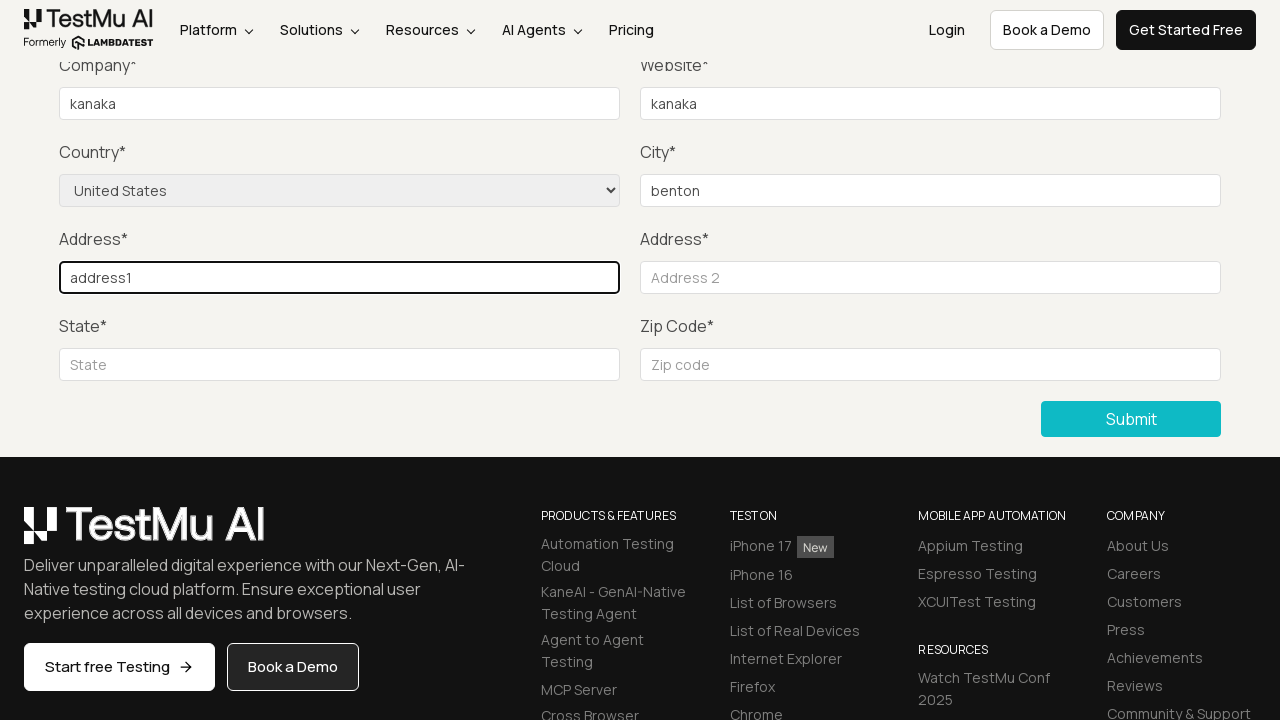

Filled address 2 field with 'address2' on #inputAddress2
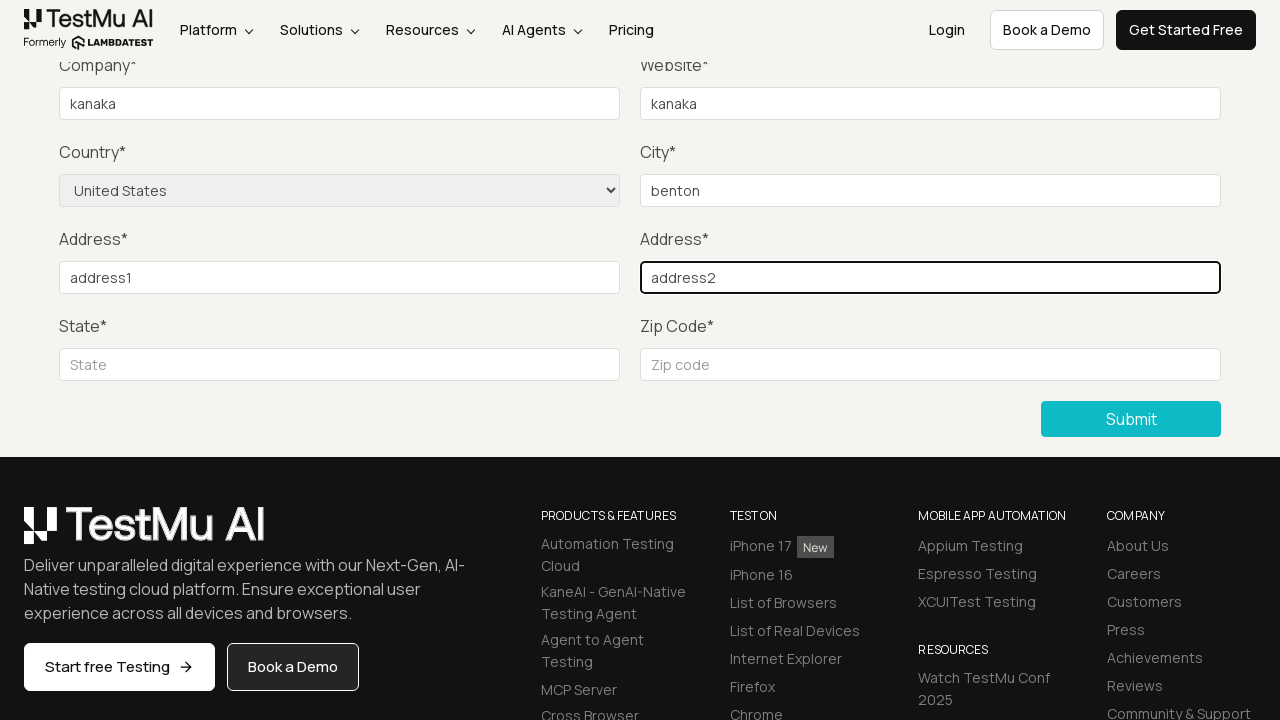

Filled state field with 'AR' on #inputState
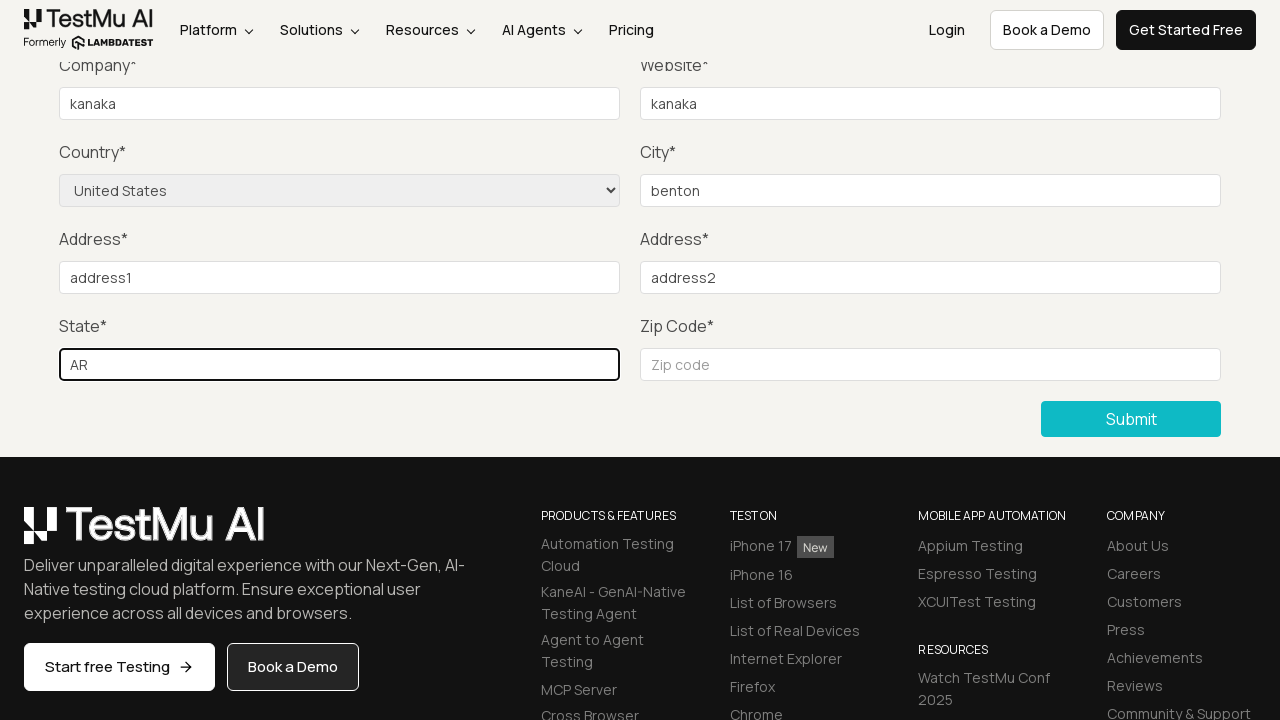

Filled zip code field with '12345' on input#inputZip
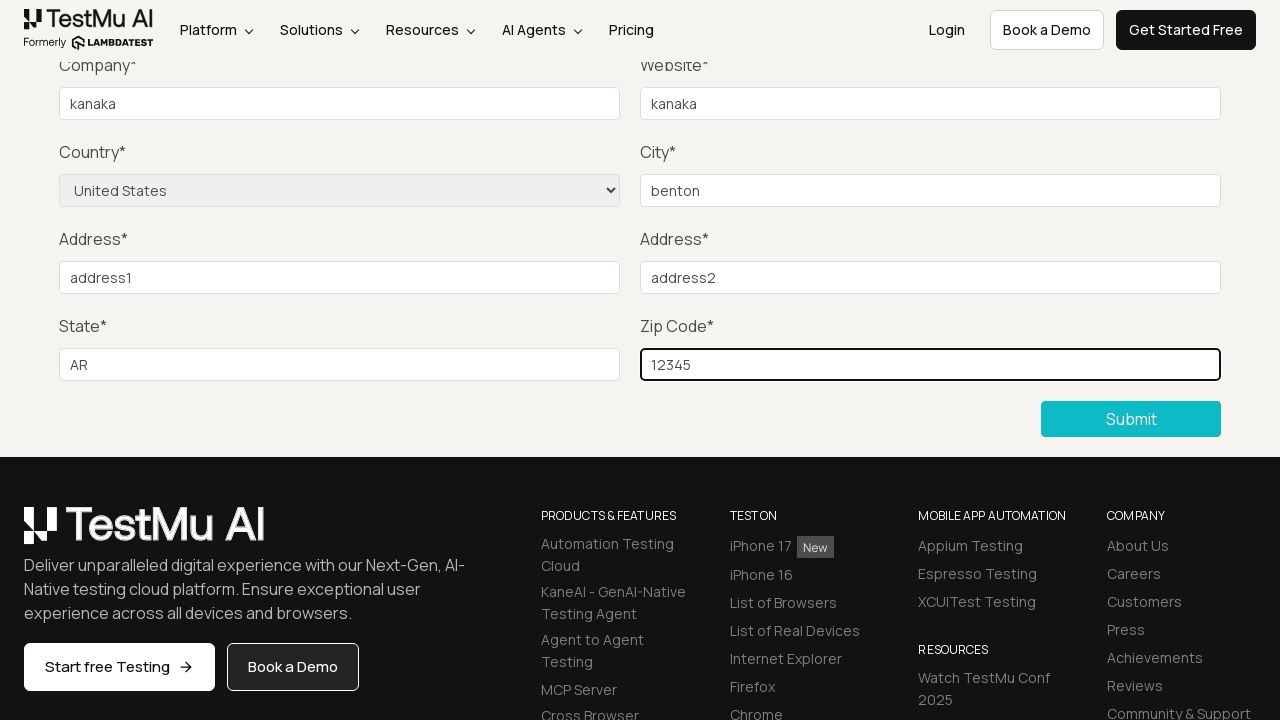

Clicked Submit button to submit the form at (1131, 419) on button:has-text('Submit')
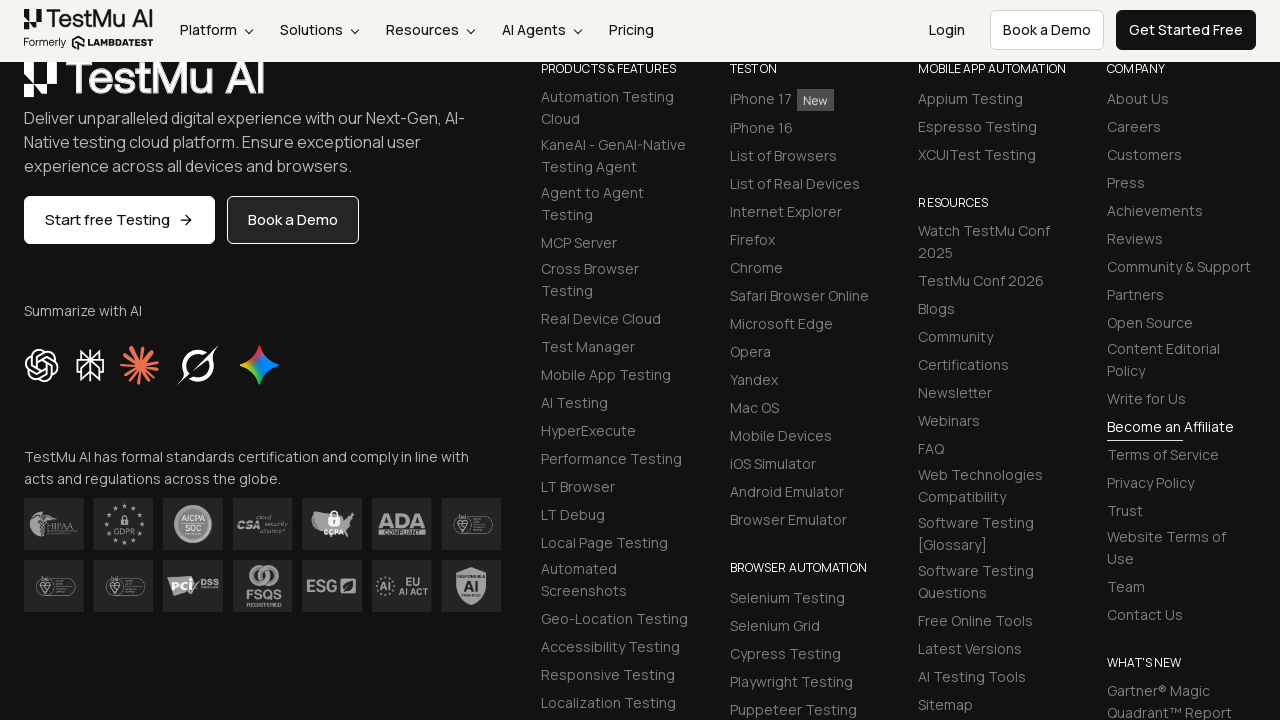

Form submission successful - success message displayed
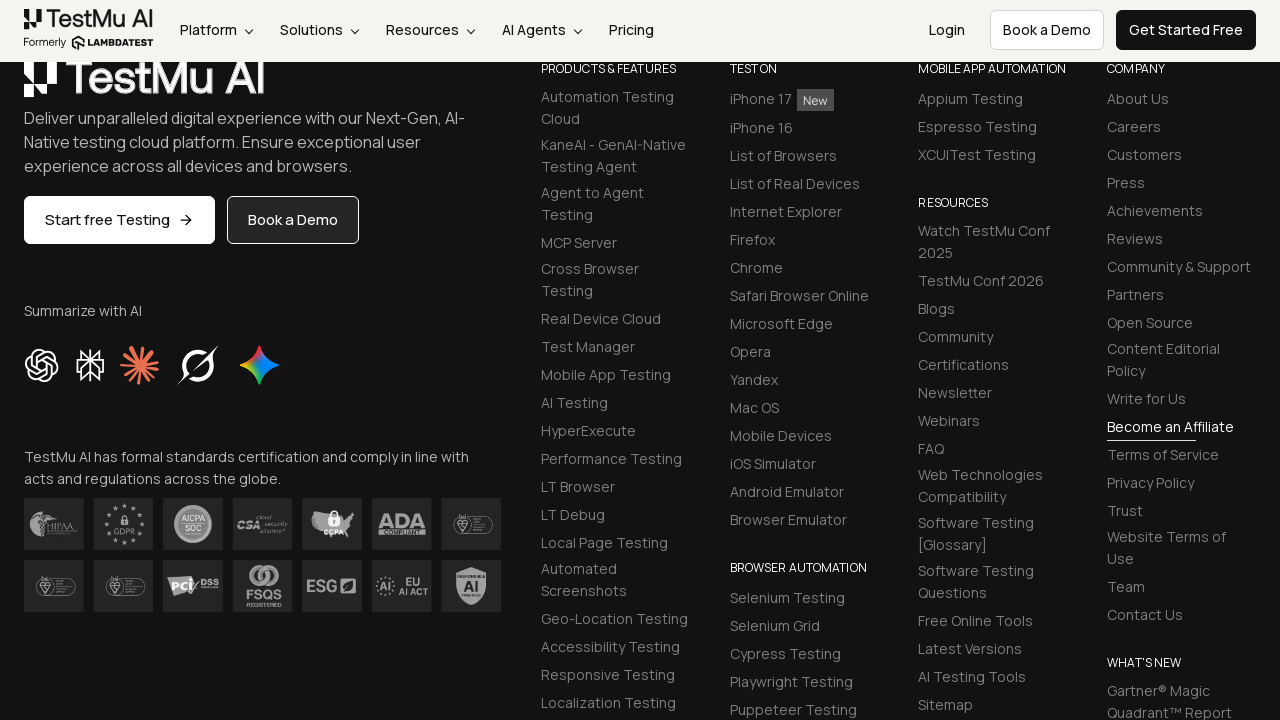

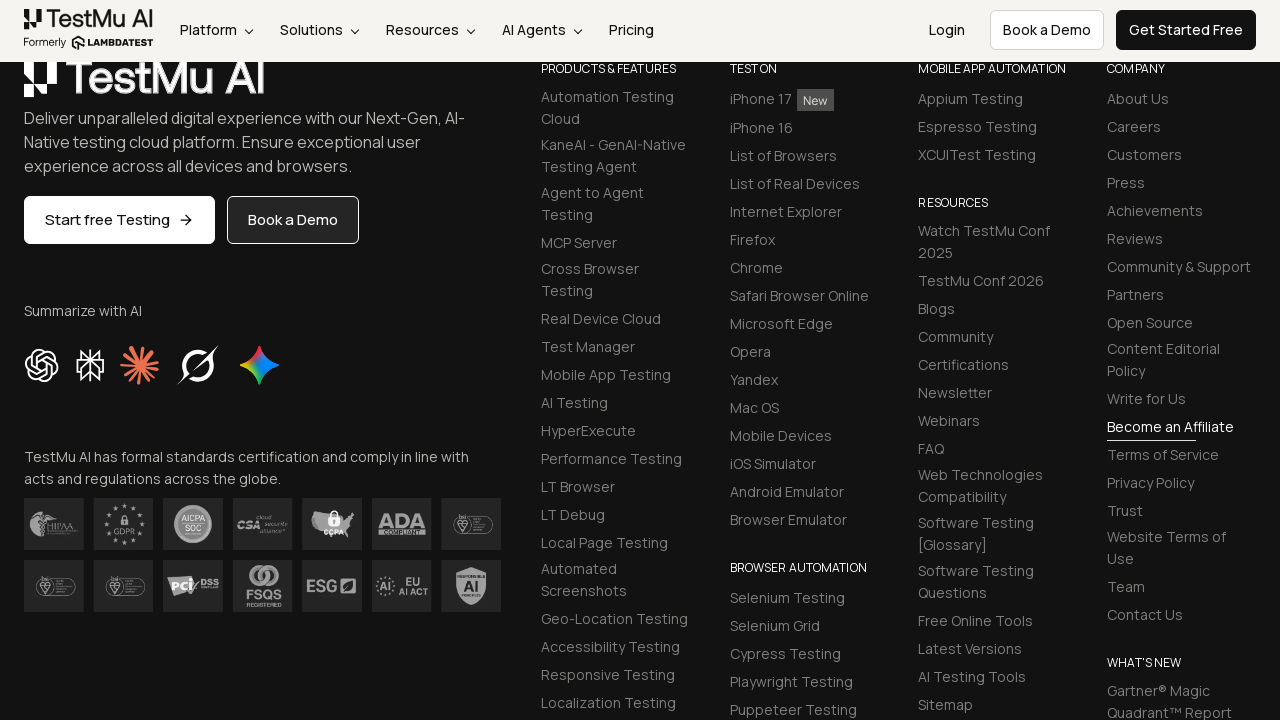